Fills out a practice form on DemoQA website including personal information, date of birth, subjects, hobbies, and address details

Starting URL: https://demoqa.com/automation-practice-form

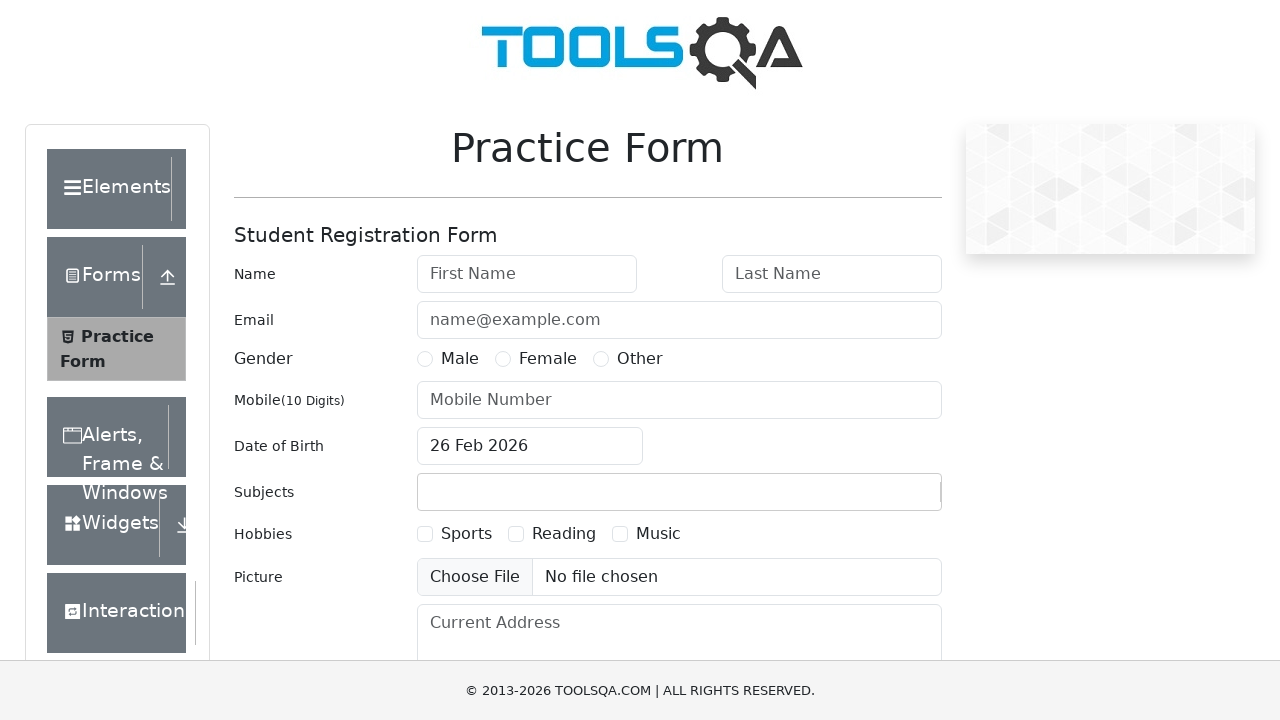

Filled first name field with 'Olga' on #firstName
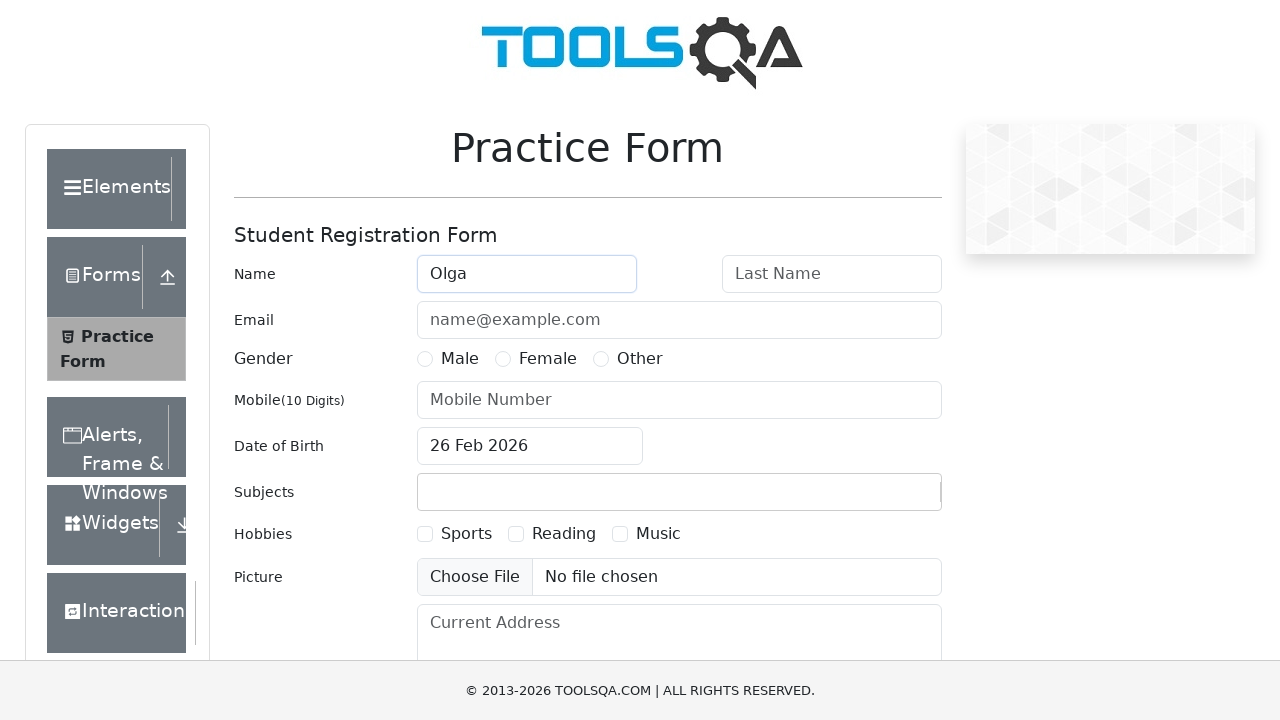

Filled last name field with 'Aviltseva' on #lastName
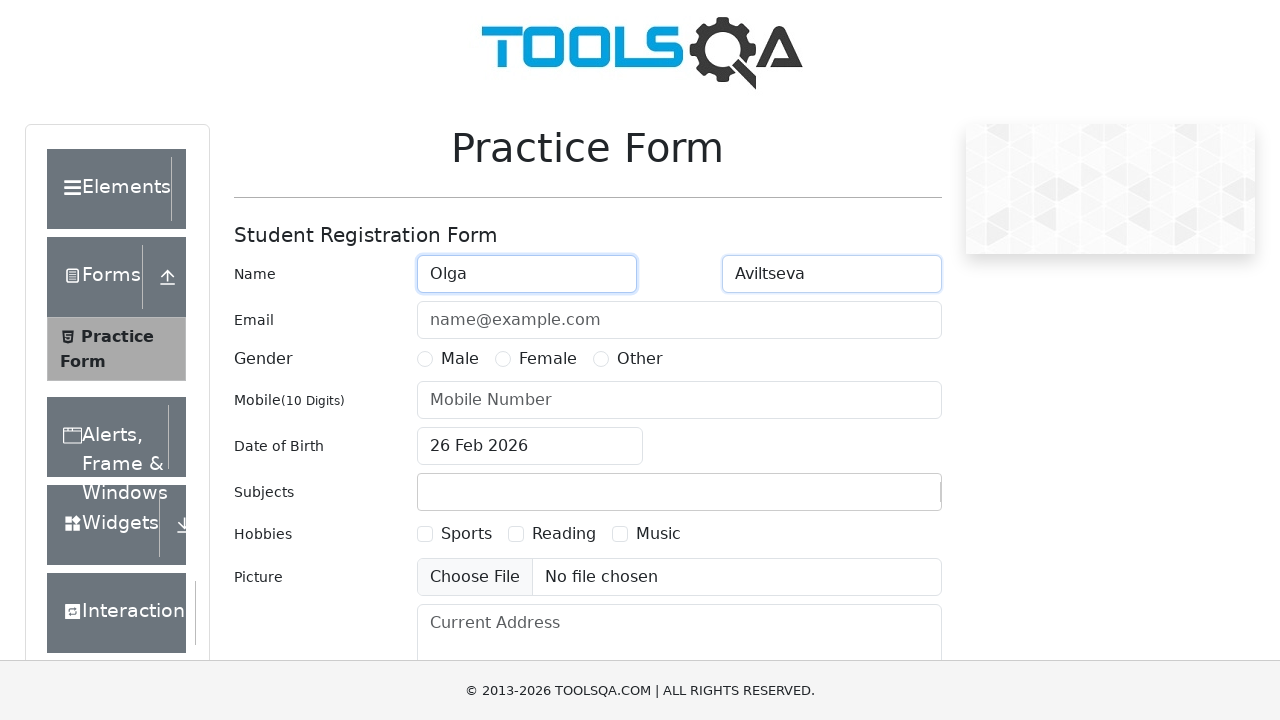

Filled email field with 'Olgaaviltseva@gmail.com' on #userEmail
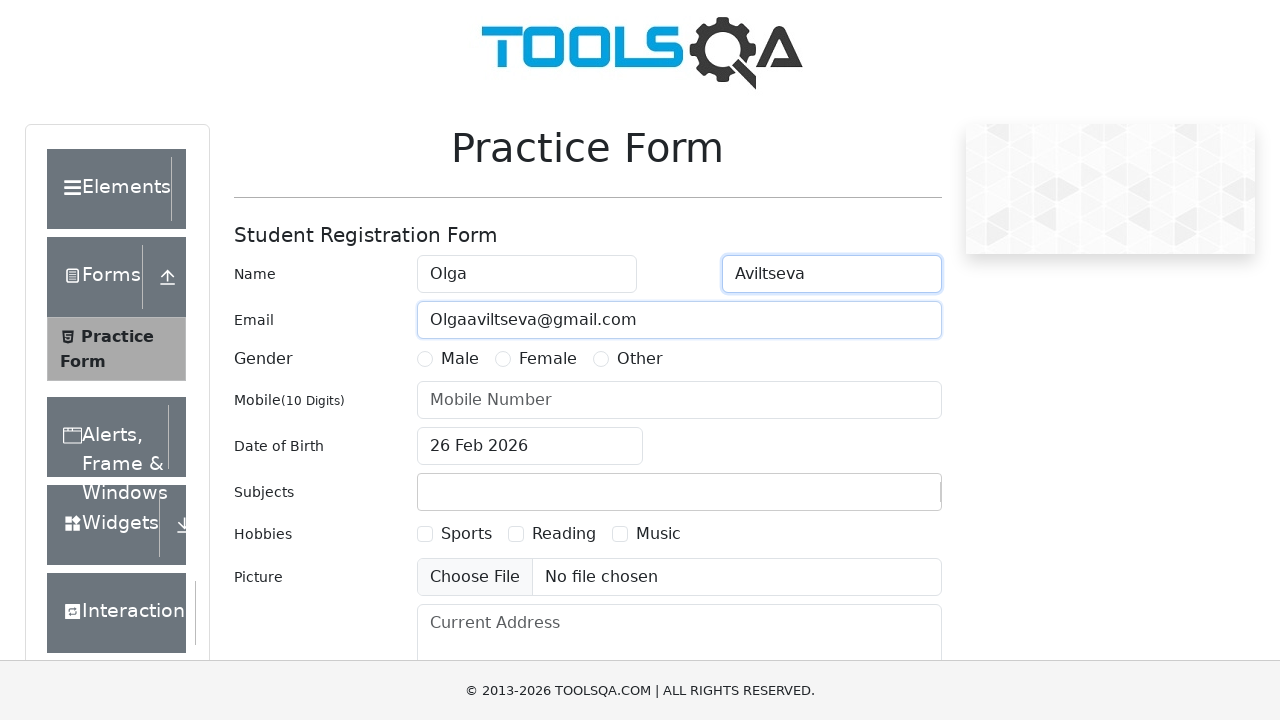

Selected gender option (Female) at (548, 359) on label[for="gender-radio-2"]
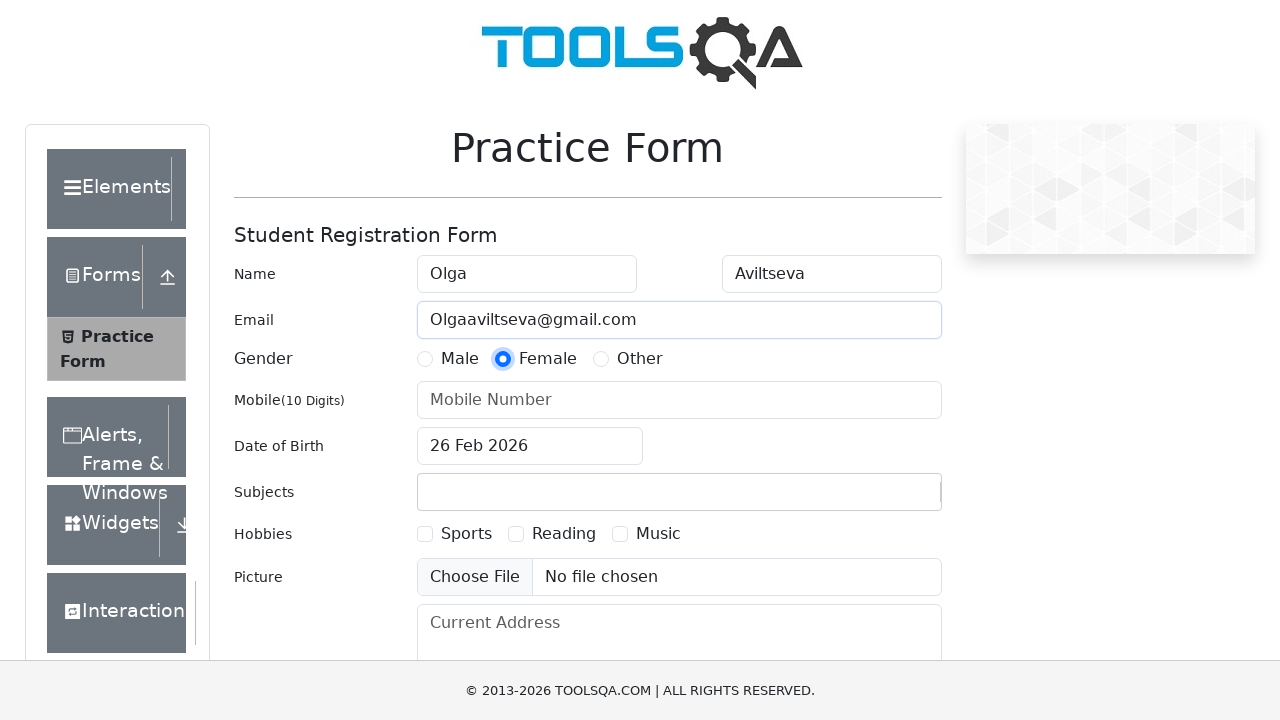

Filled mobile number field with '1234567890' on #userNumber
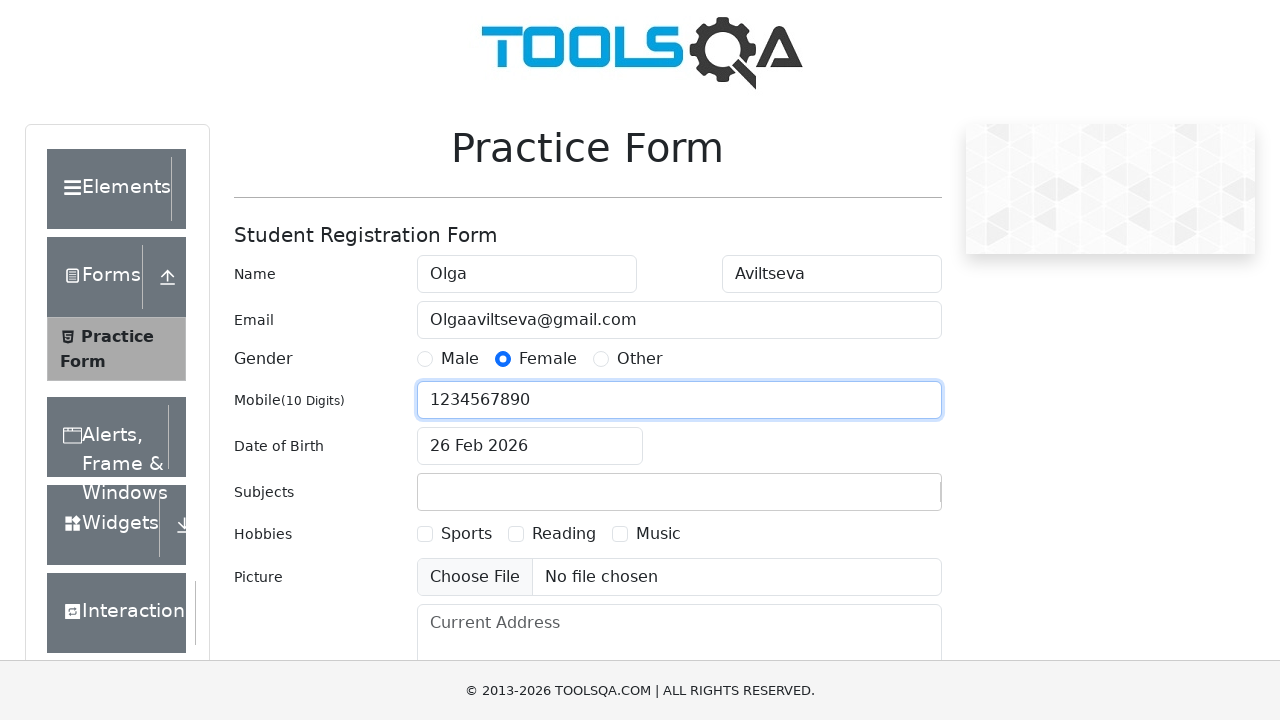

Opened date picker at (530, 446) on #dateOfBirthInput
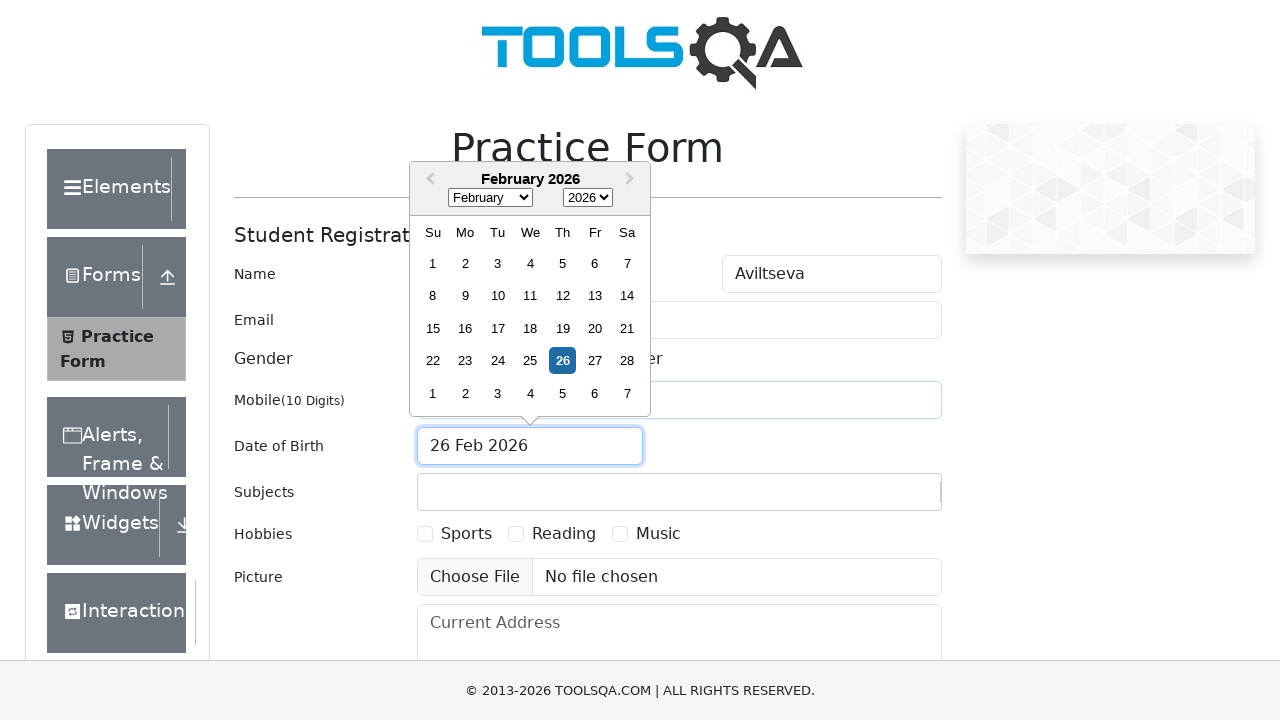

Selected year 2000 on .react-datepicker__year-select
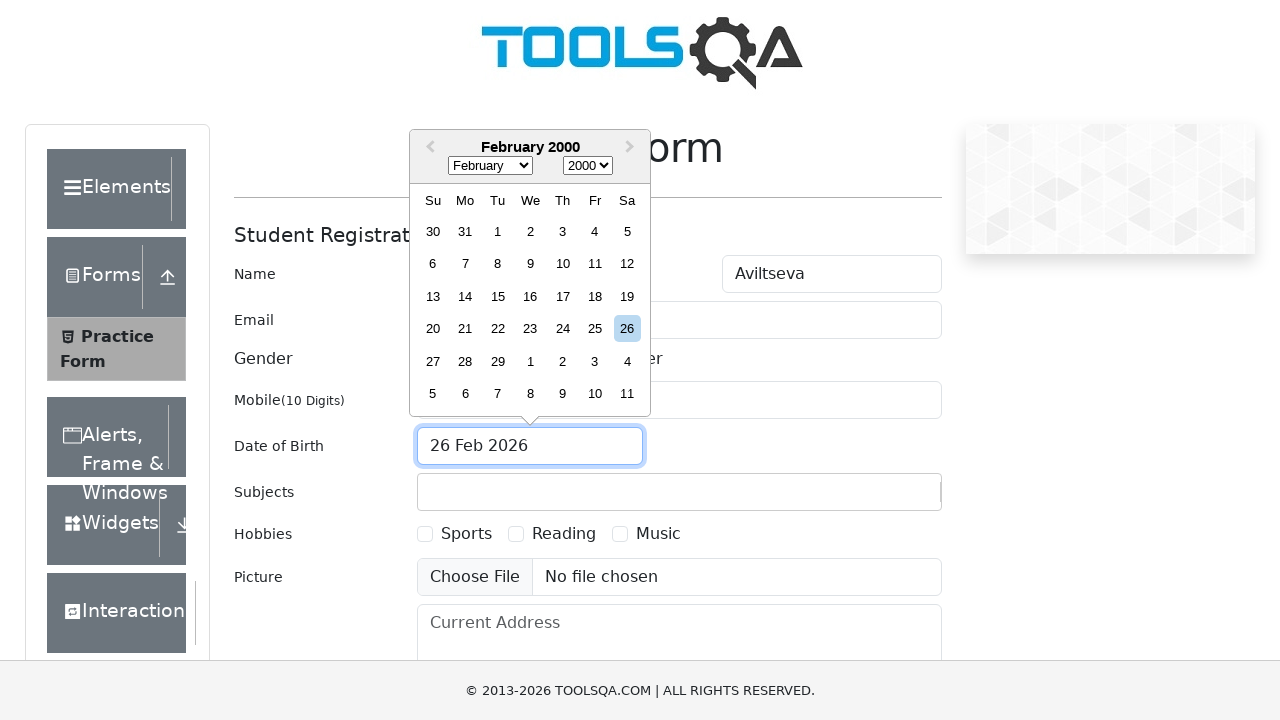

Selected month June (value 5) on .react-datepicker__month-select
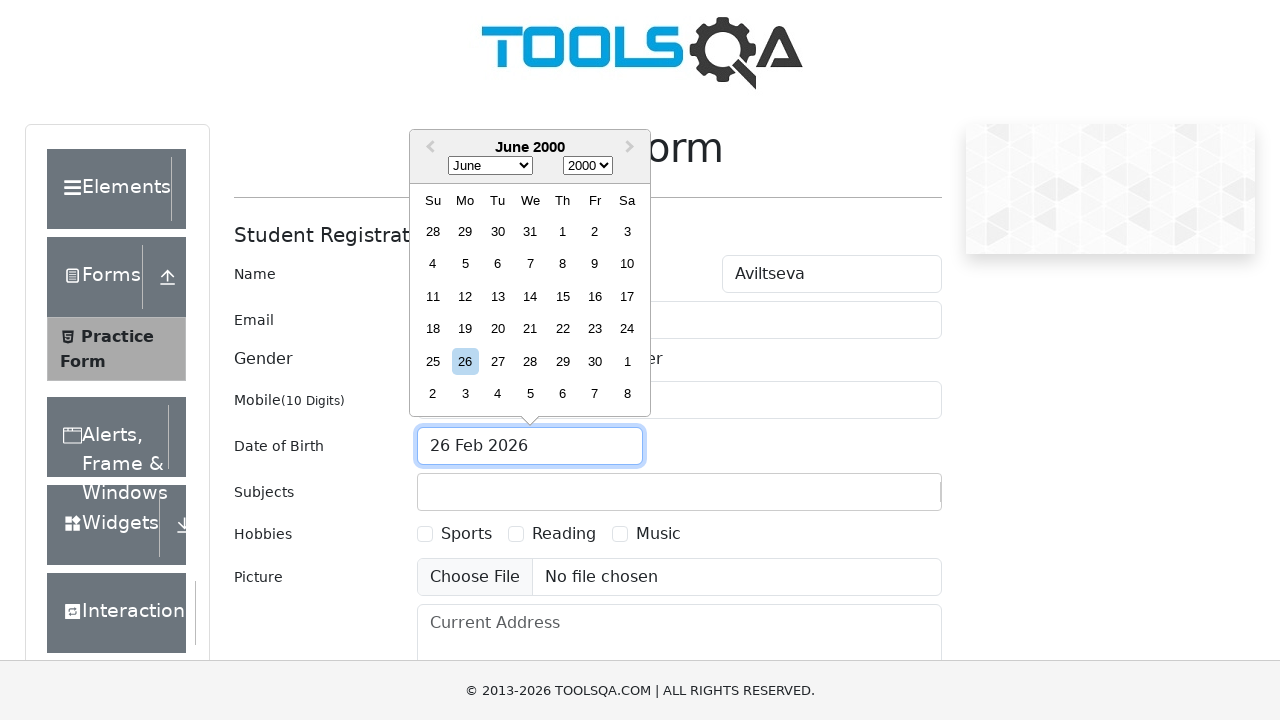

Selected day June 4th, 2000 at (433, 264) on div[aria-label="Choose Sunday, June 4th, 2000"]
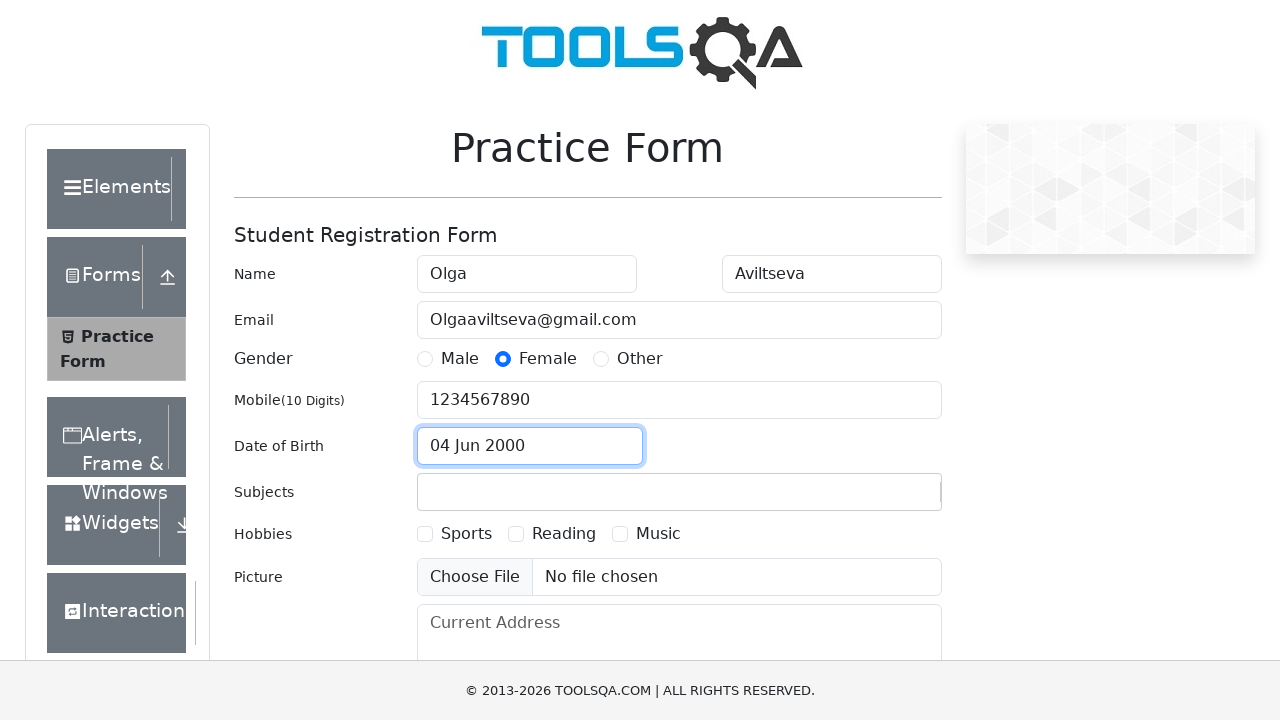

Clicked subjects input field at (430, 492) on #subjectsInput
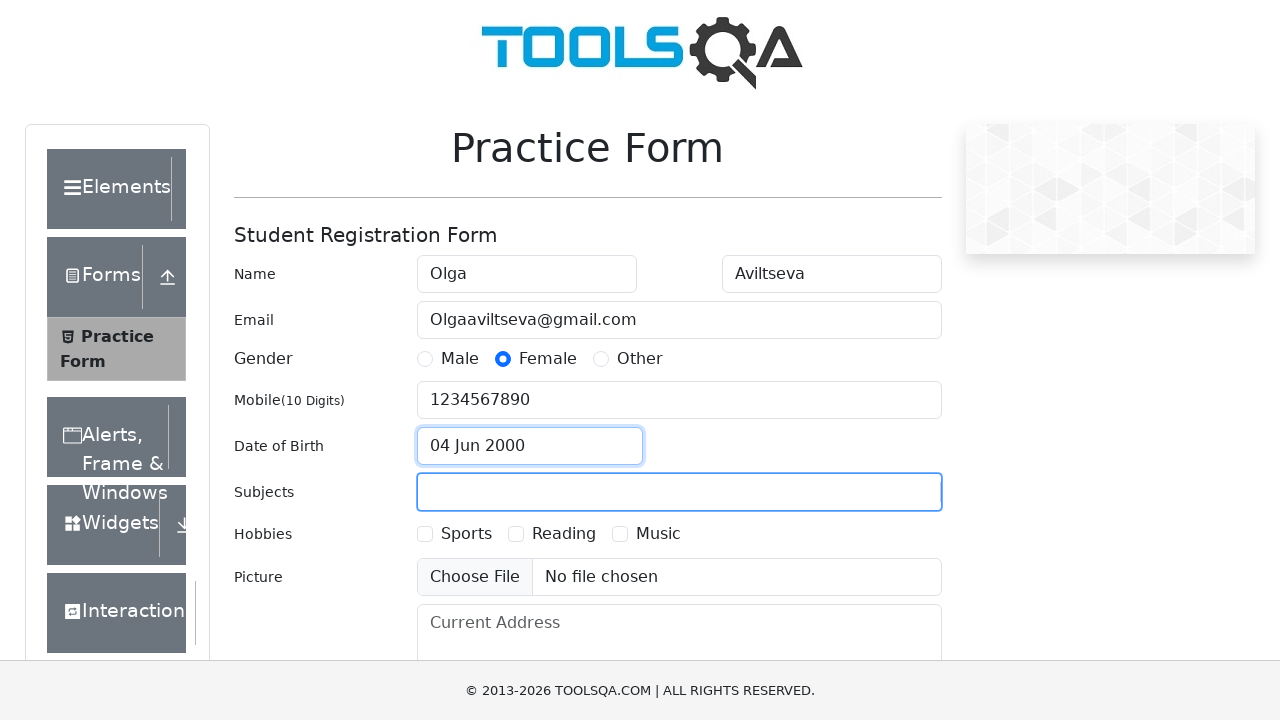

Typed 'Physics' in subjects field on #subjectsInput
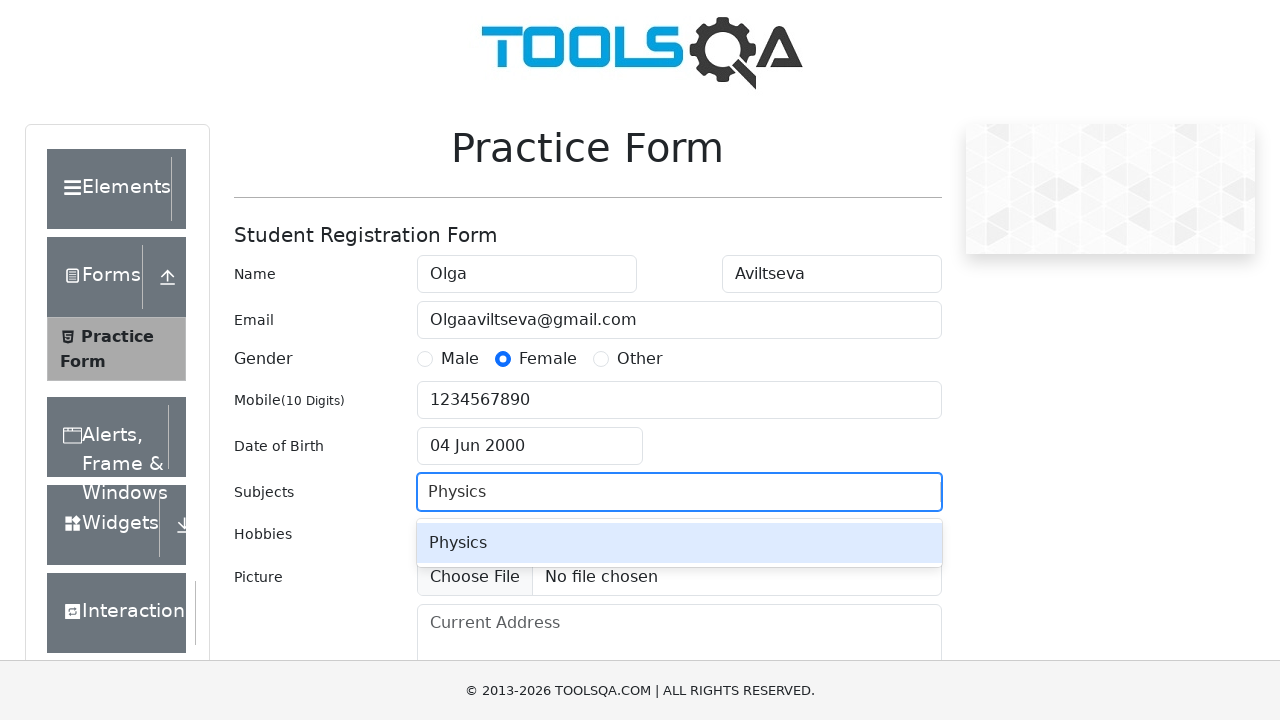

Pressed Enter to confirm Physics subject on #subjectsInput
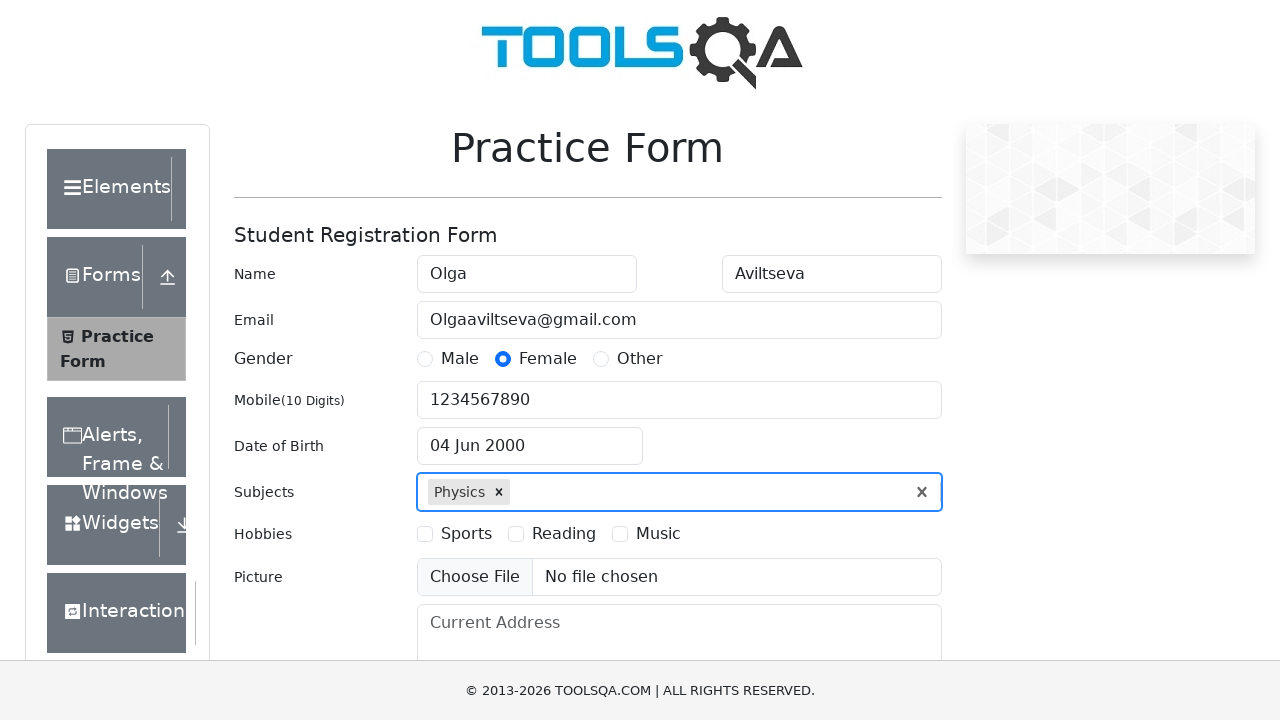

Selected hobbies checkbox (Reading) at (564, 534) on label[for="hobbies-checkbox-2"]
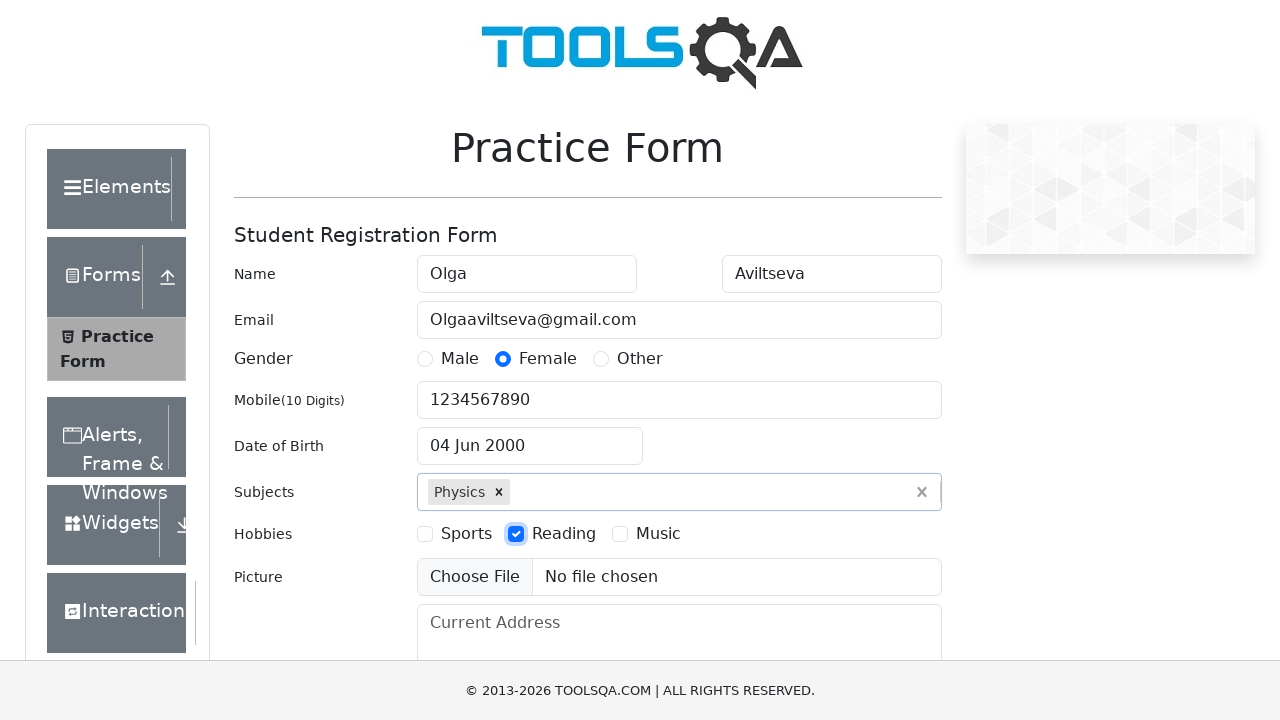

Filled current address field with 'Test Adress' on #currentAddress
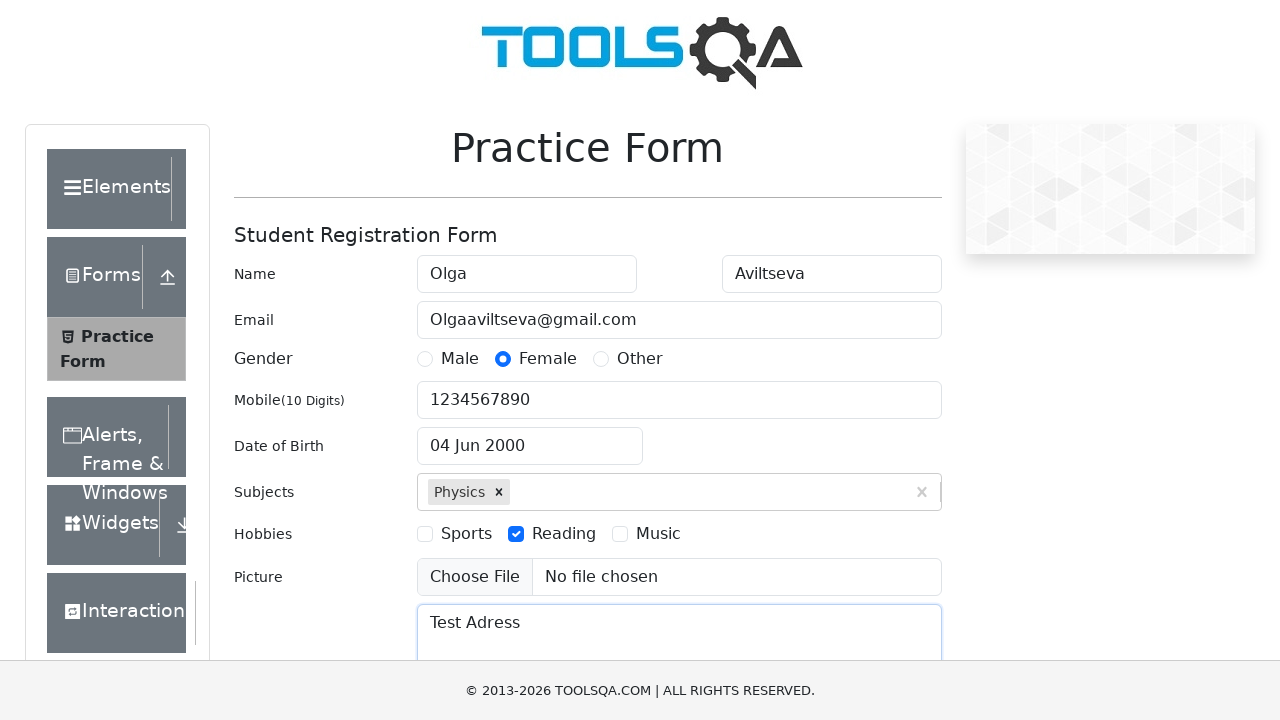

Typed 'Uttar Pradesh' in state field on #react-select-3-input
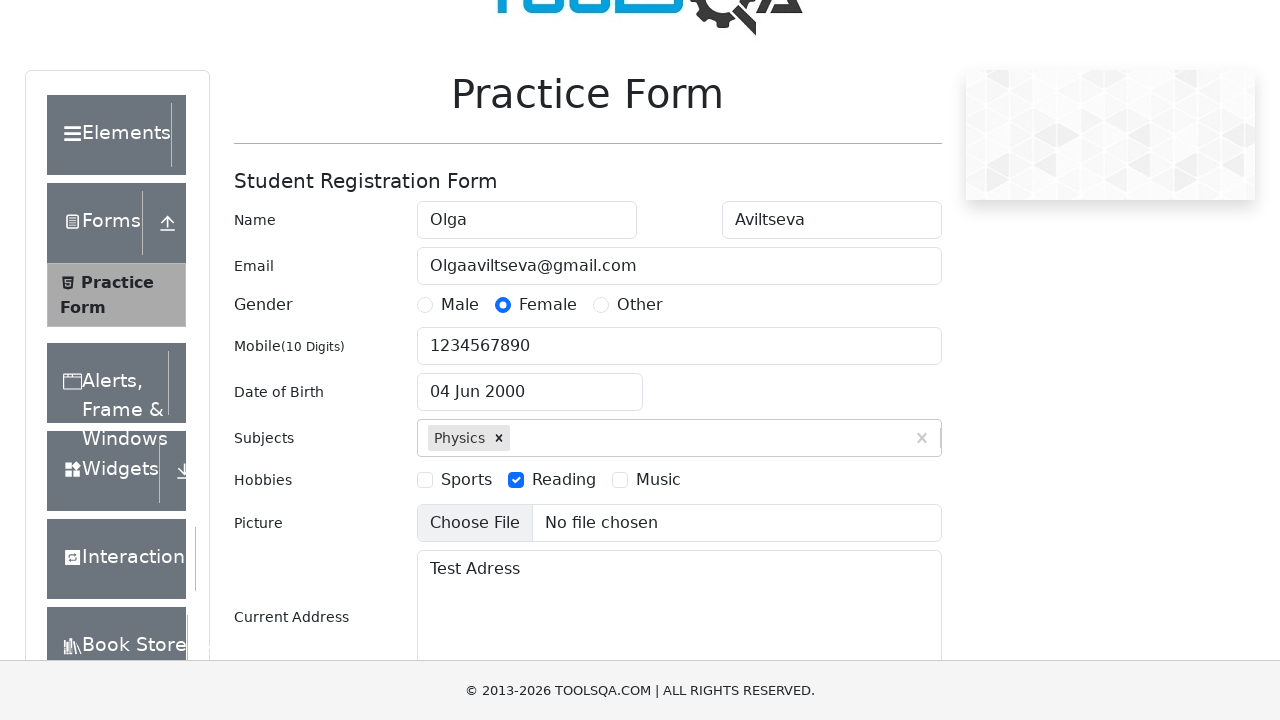

Pressed Enter to confirm Uttar Pradesh state on #react-select-3-input
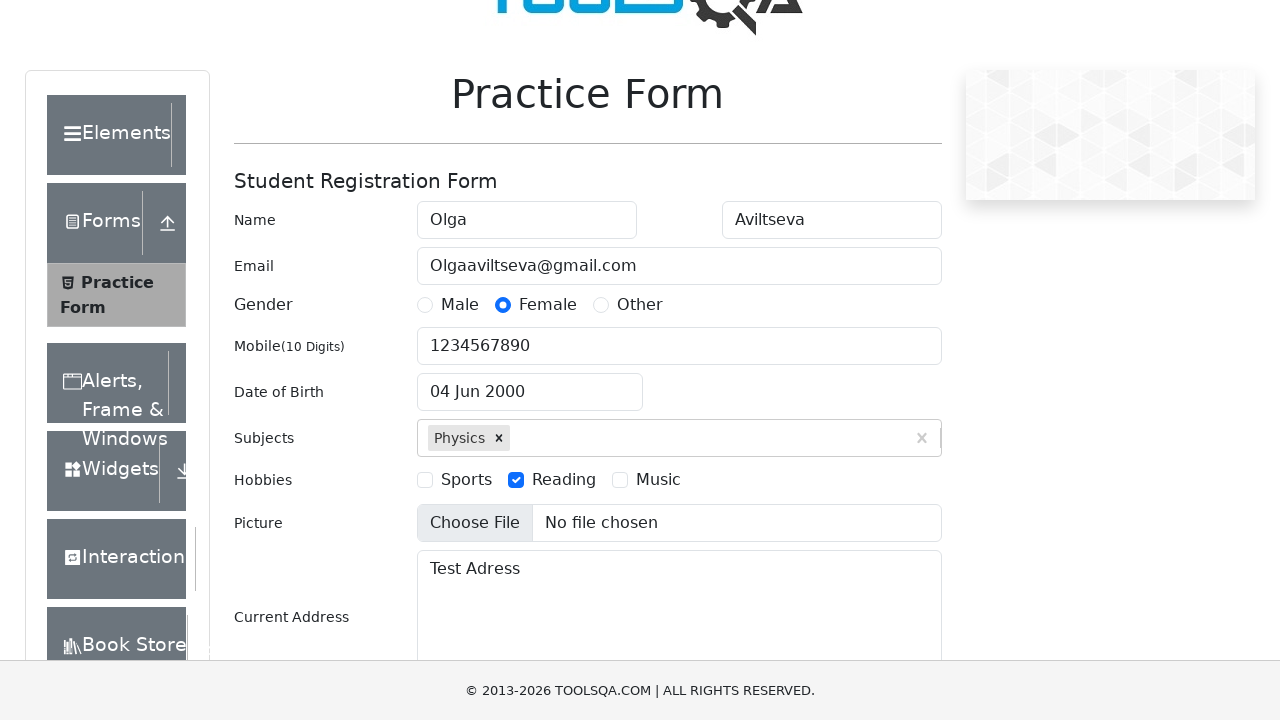

Typed 'Merrut' in city field on #react-select-4-input
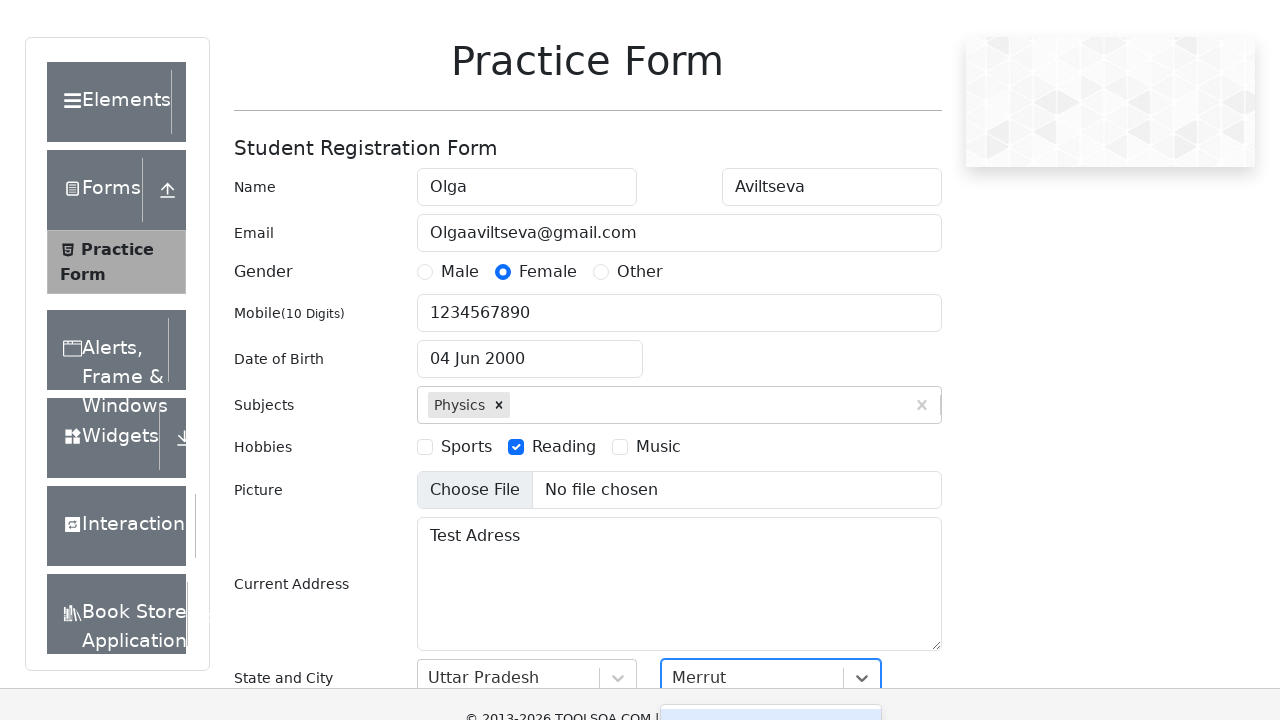

Pressed Enter to confirm Merrut city on #react-select-4-input
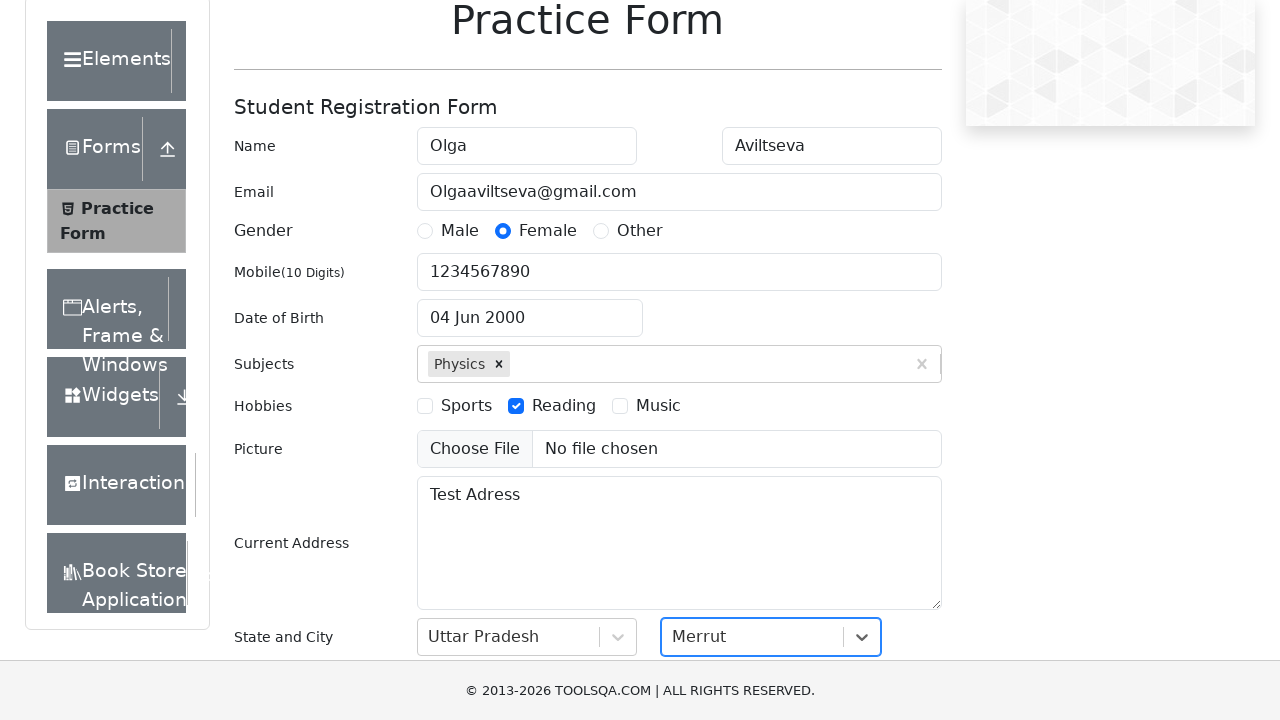

Submitted the practice form on #react-select-4-input
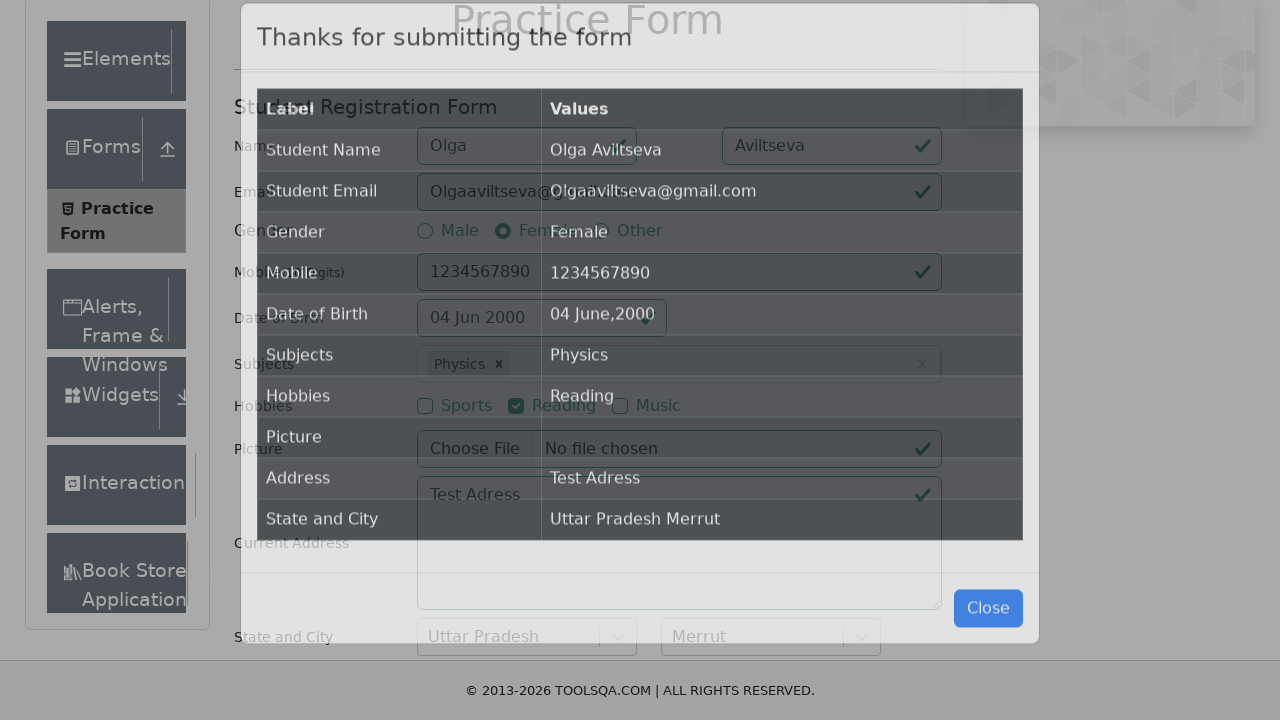

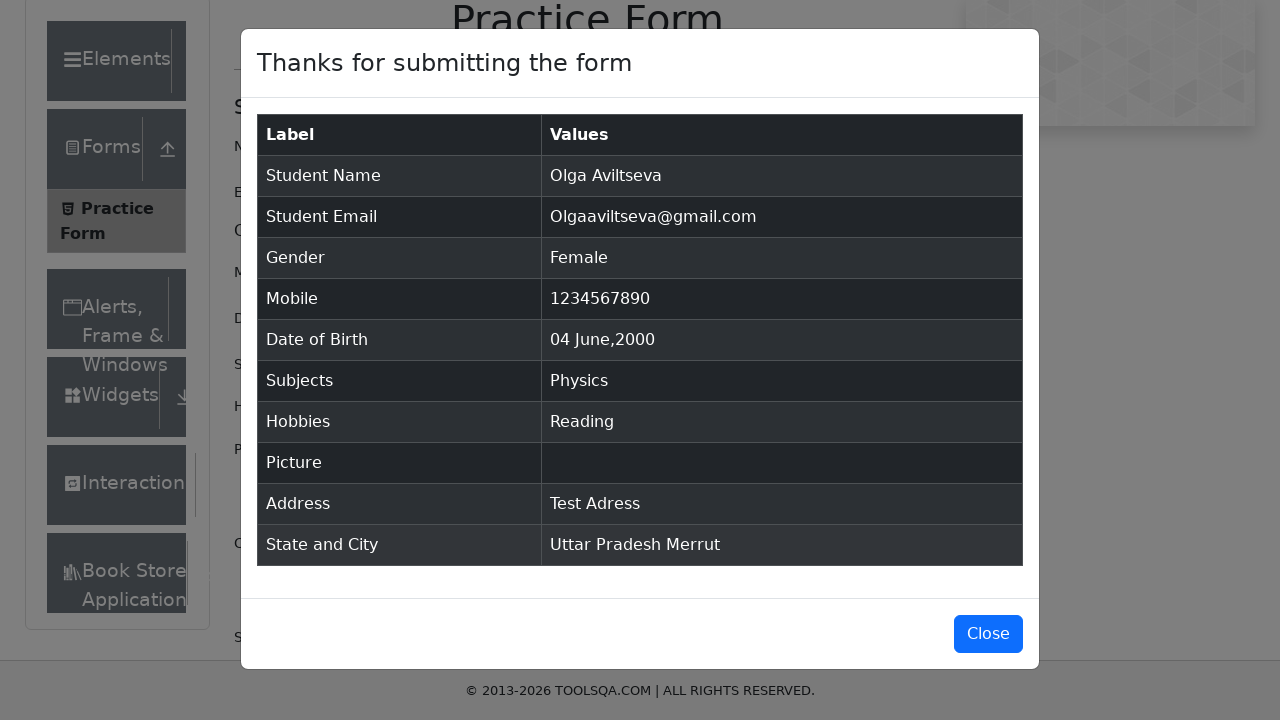